Tests the "Make Appointment" button functionality by clicking it and verifying that the browser navigates to the correct profile/login page URL.

Starting URL: https://katalon-demo-cura.herokuapp.com/

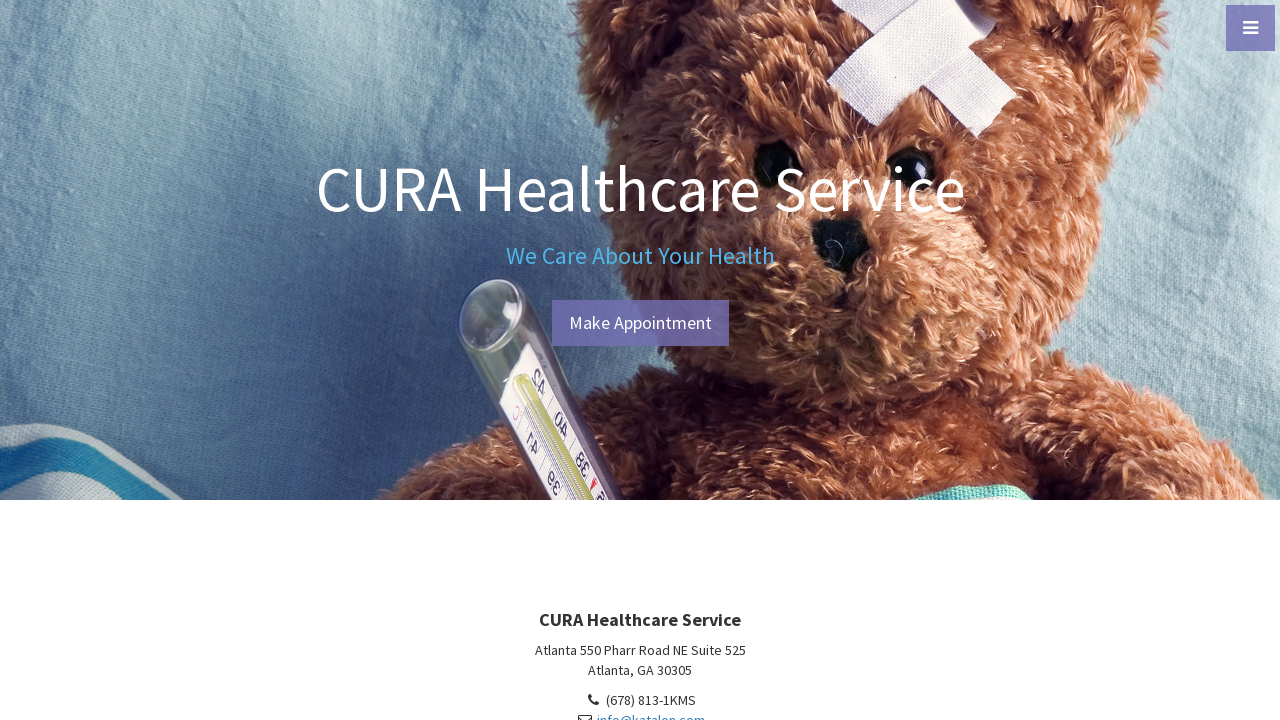

Clicked the 'Make Appointment' button at (640, 323) on #btn-make-appointment
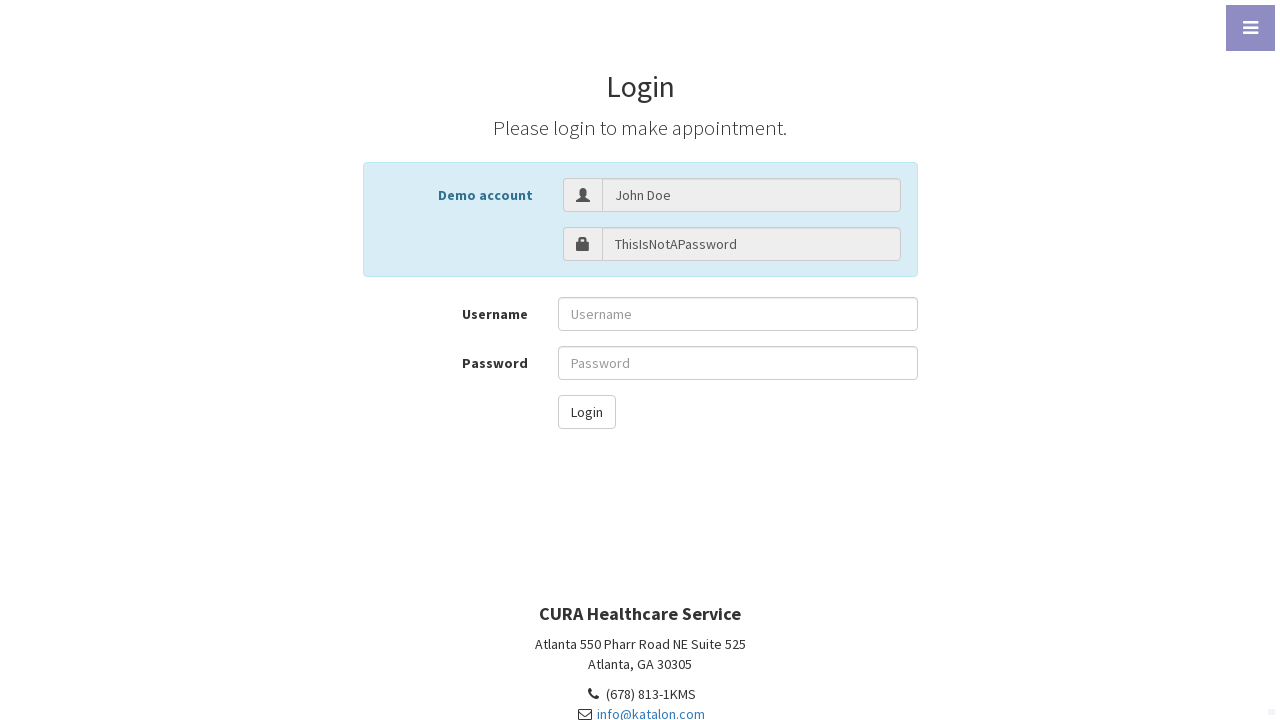

Browser navigated to login/profile page at https://katalon-demo-cura.herokuapp.com/profile.php#login
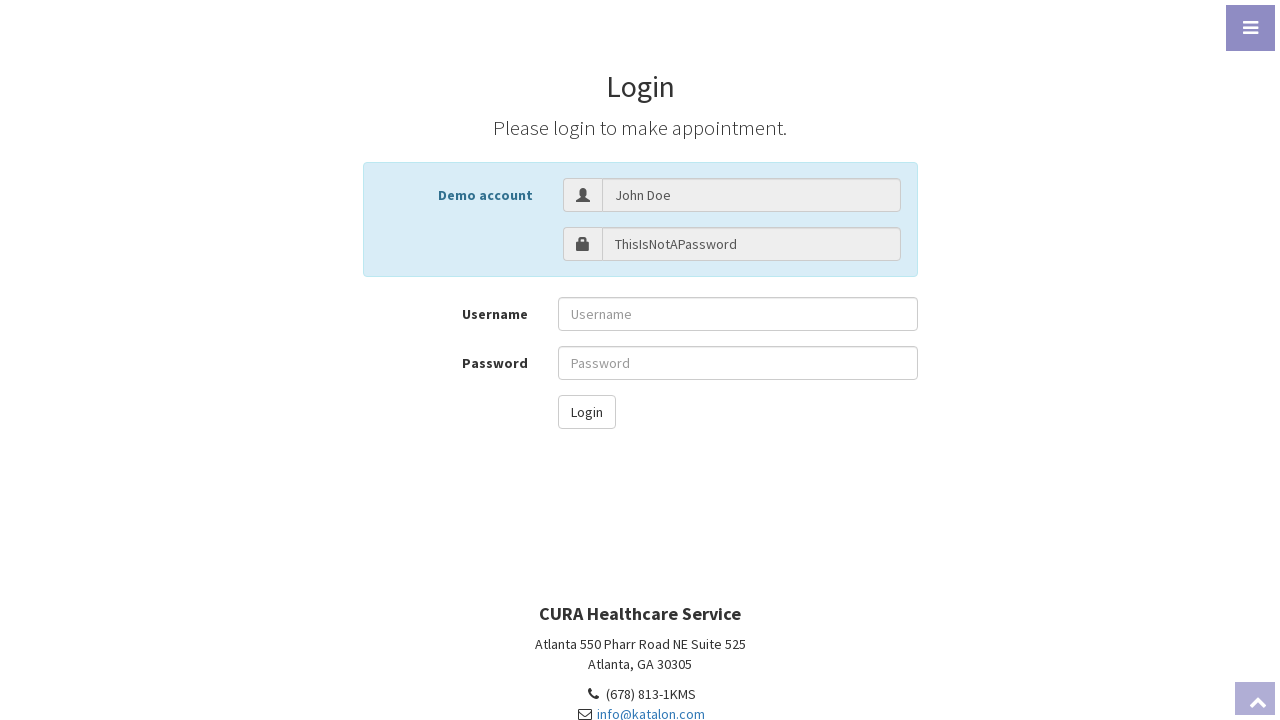

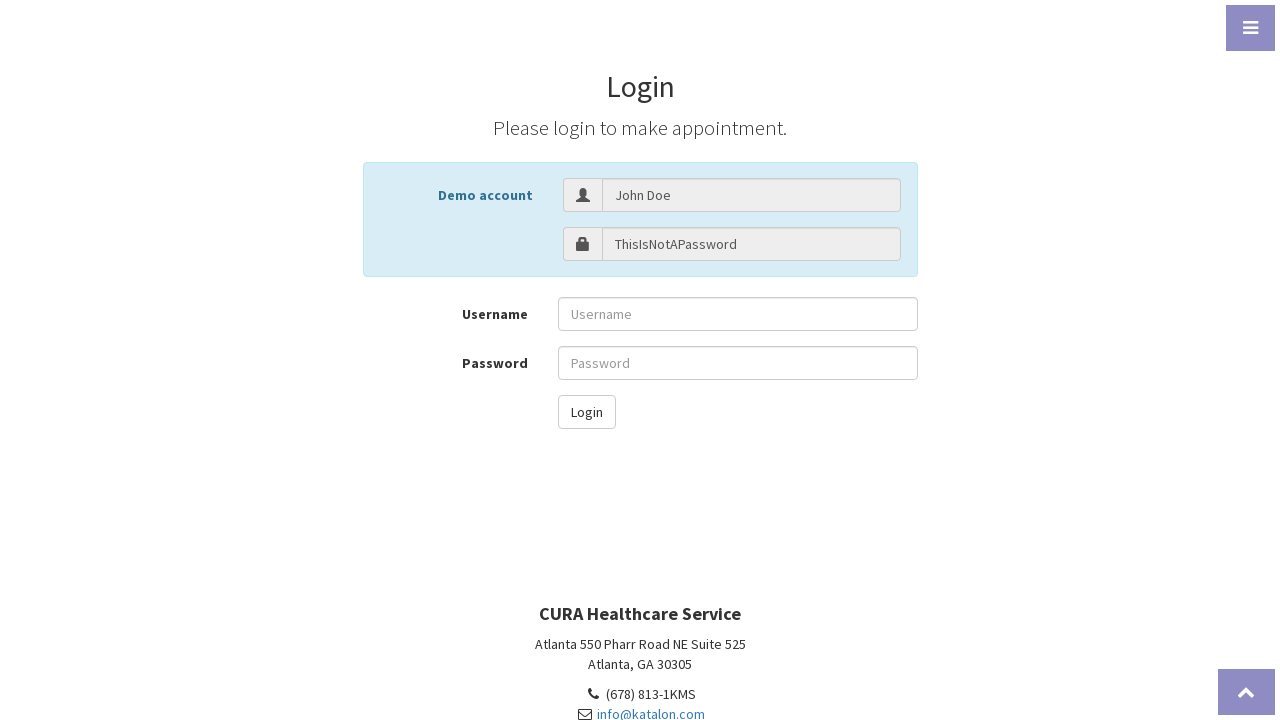